Tests drag and drop functionality by dragging an element and dropping it onto a target droppable area within an iframe on the jQuery UI demo page

Starting URL: http://jqueryui.com/droppable/

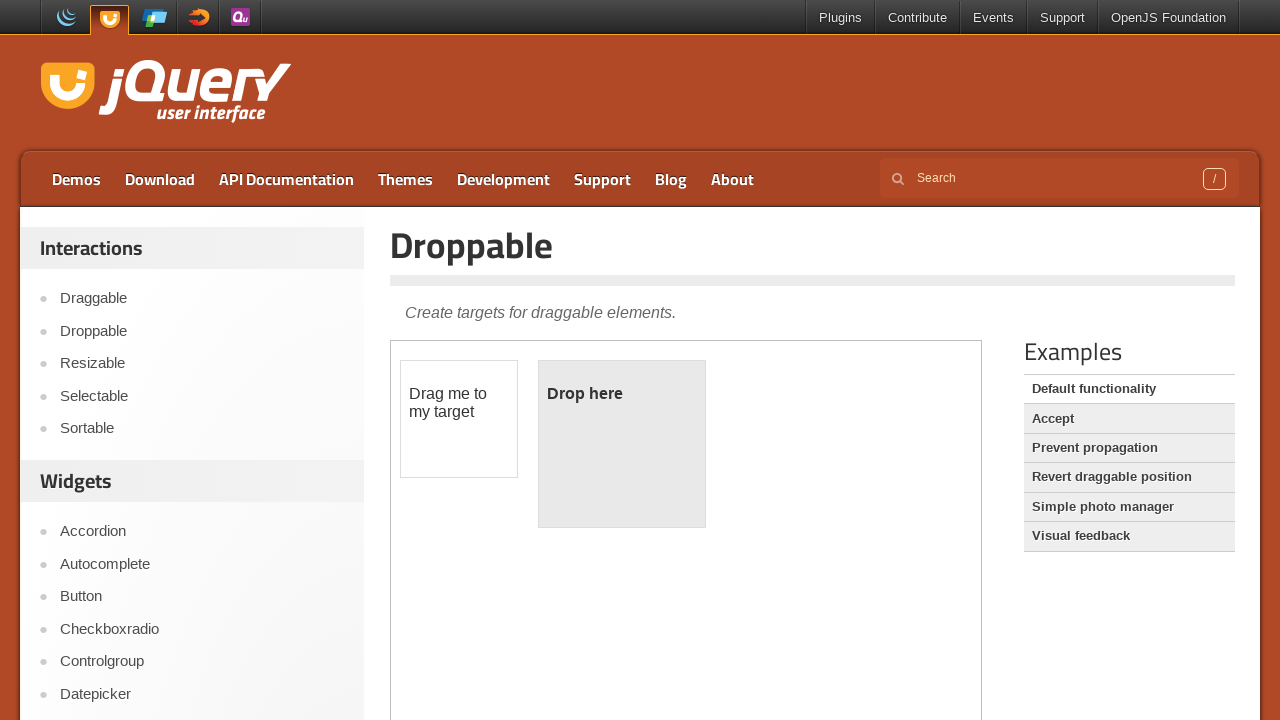

Navigated to jQuery UI droppable demo page
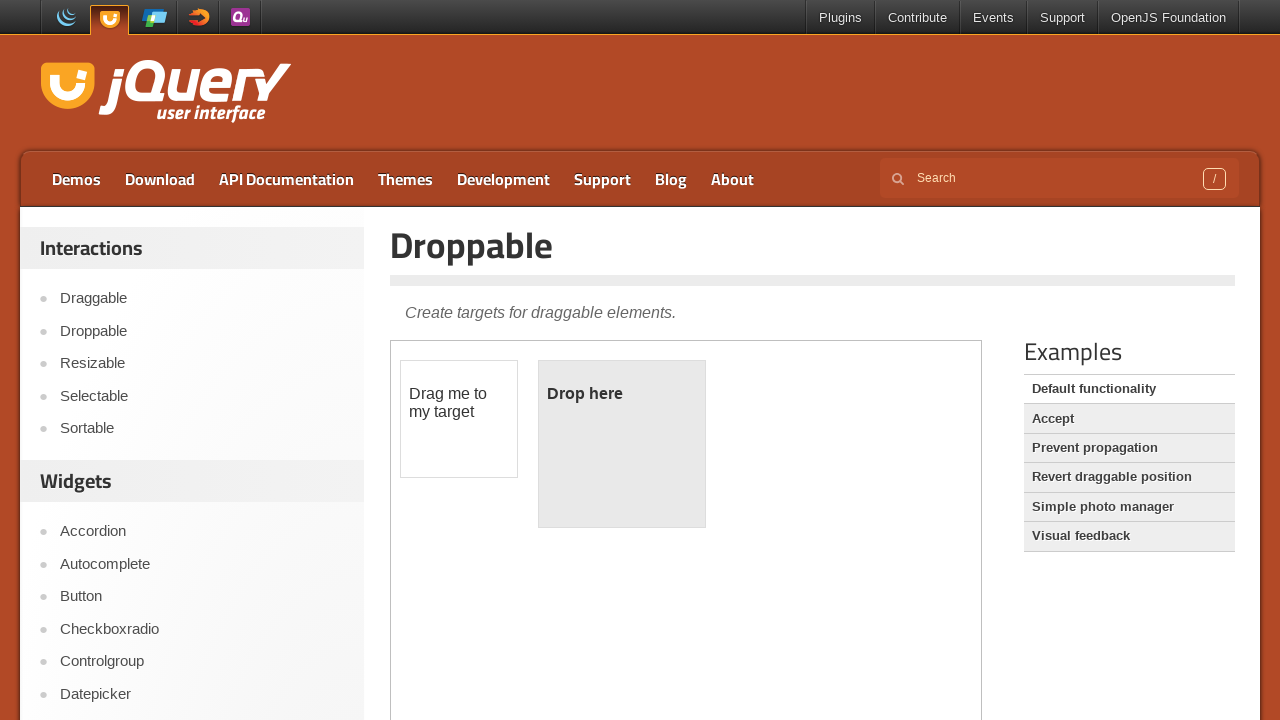

Located iframe containing drag and drop demo
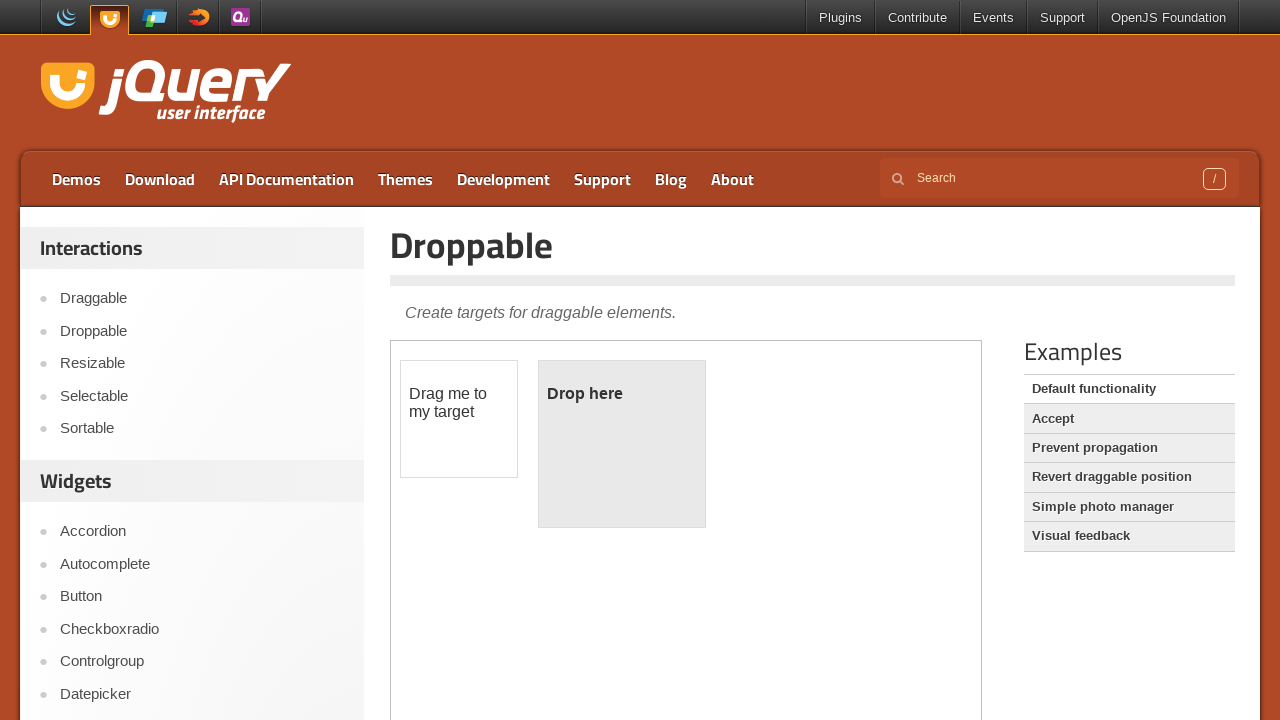

Located draggable element
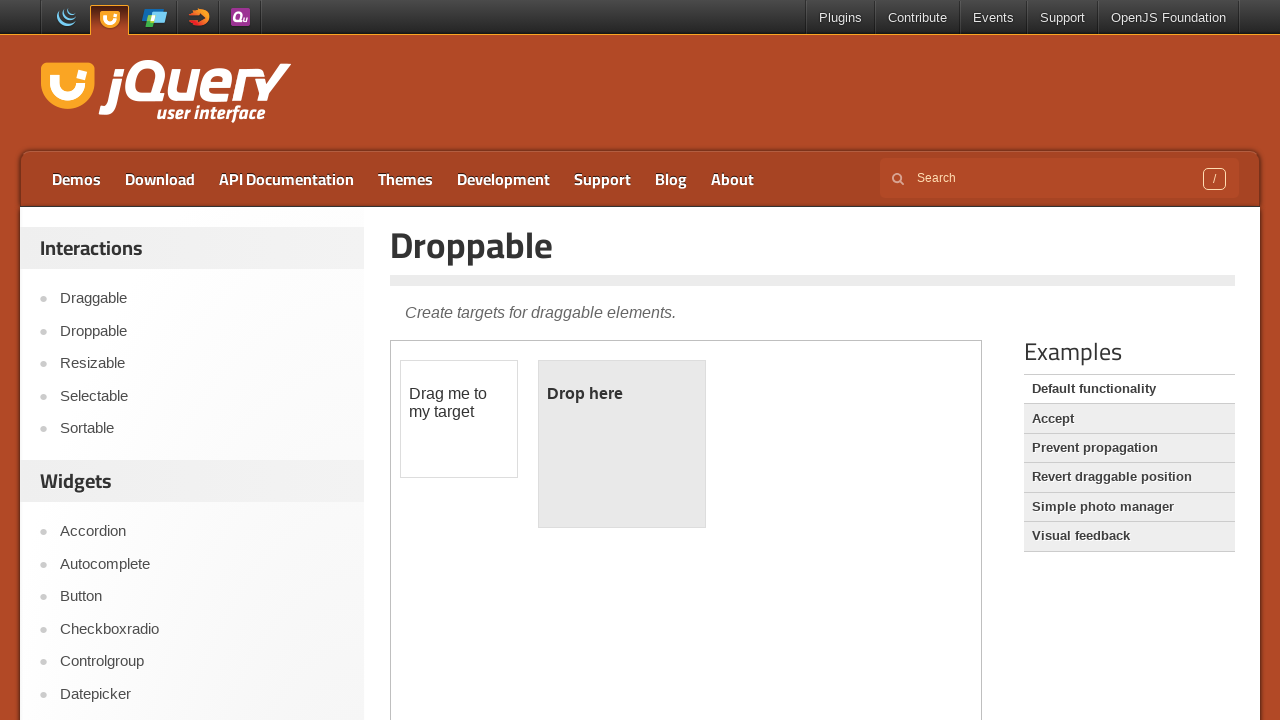

Located droppable target element
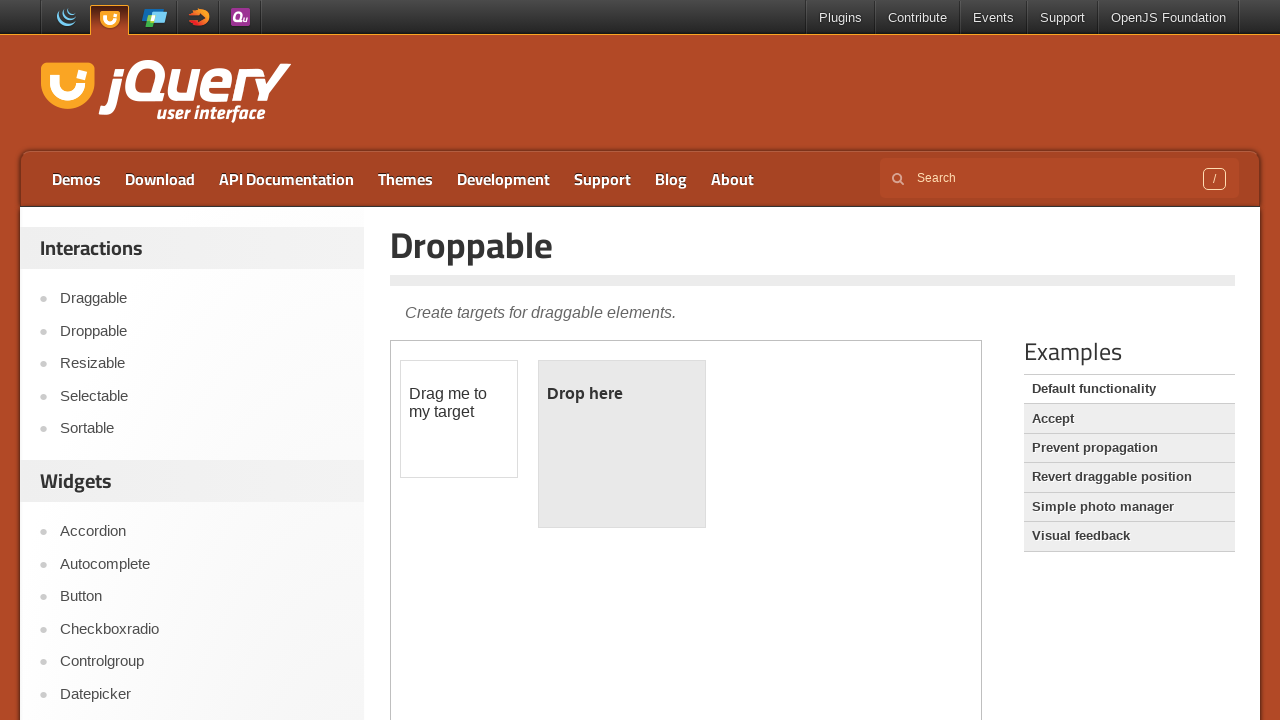

Dragged element onto droppable target area at (622, 444)
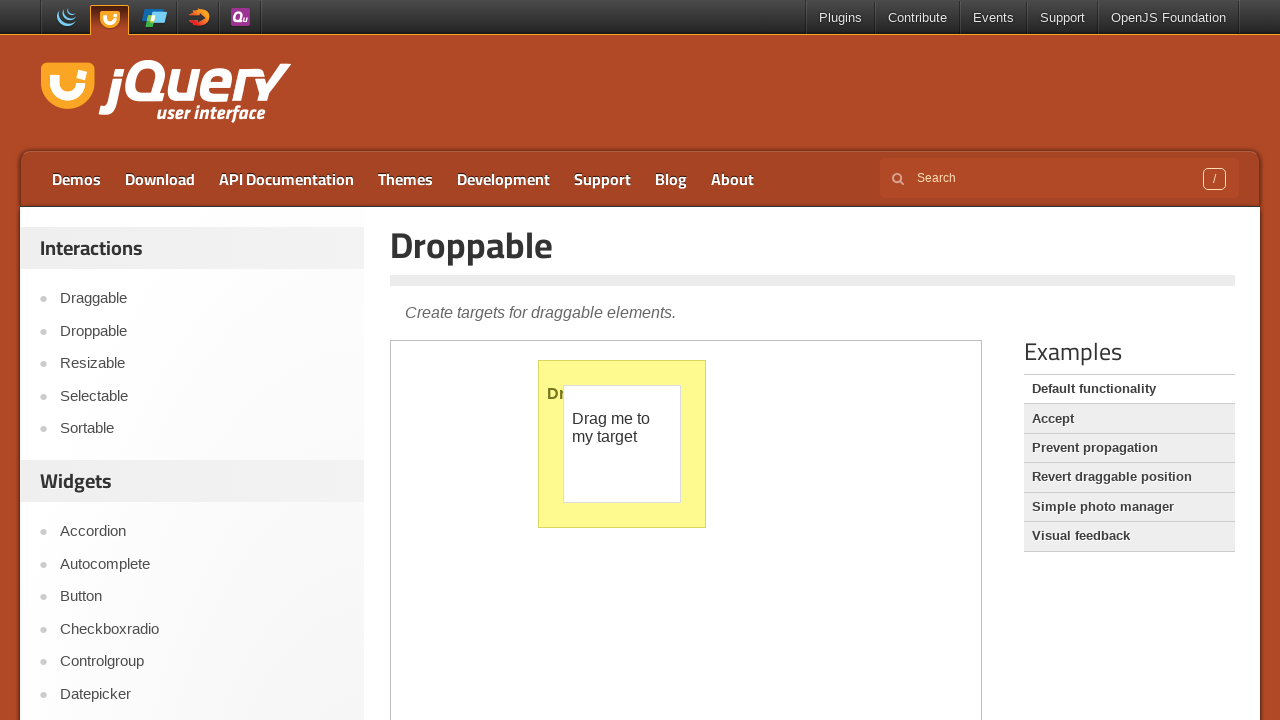

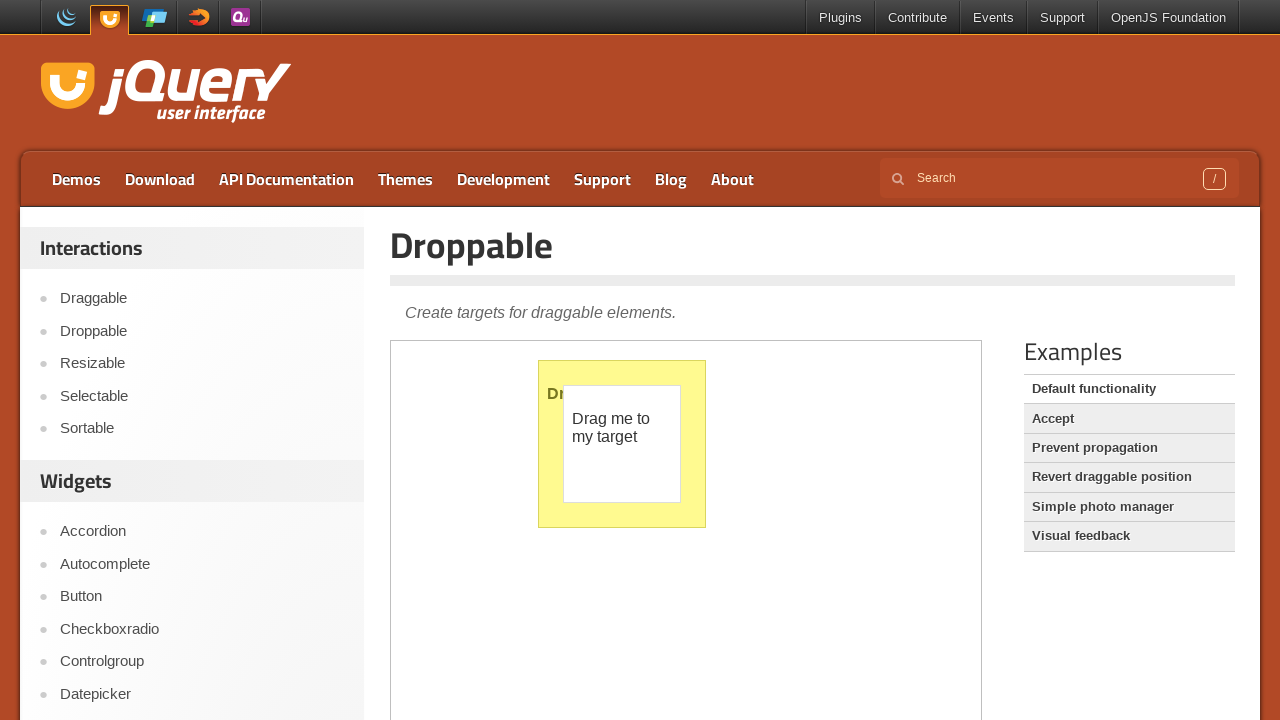